Tests deleting a task by hovering over it to reveal the delete button and clicking it.

Starting URL: https://todomvc.com/examples/react/dist

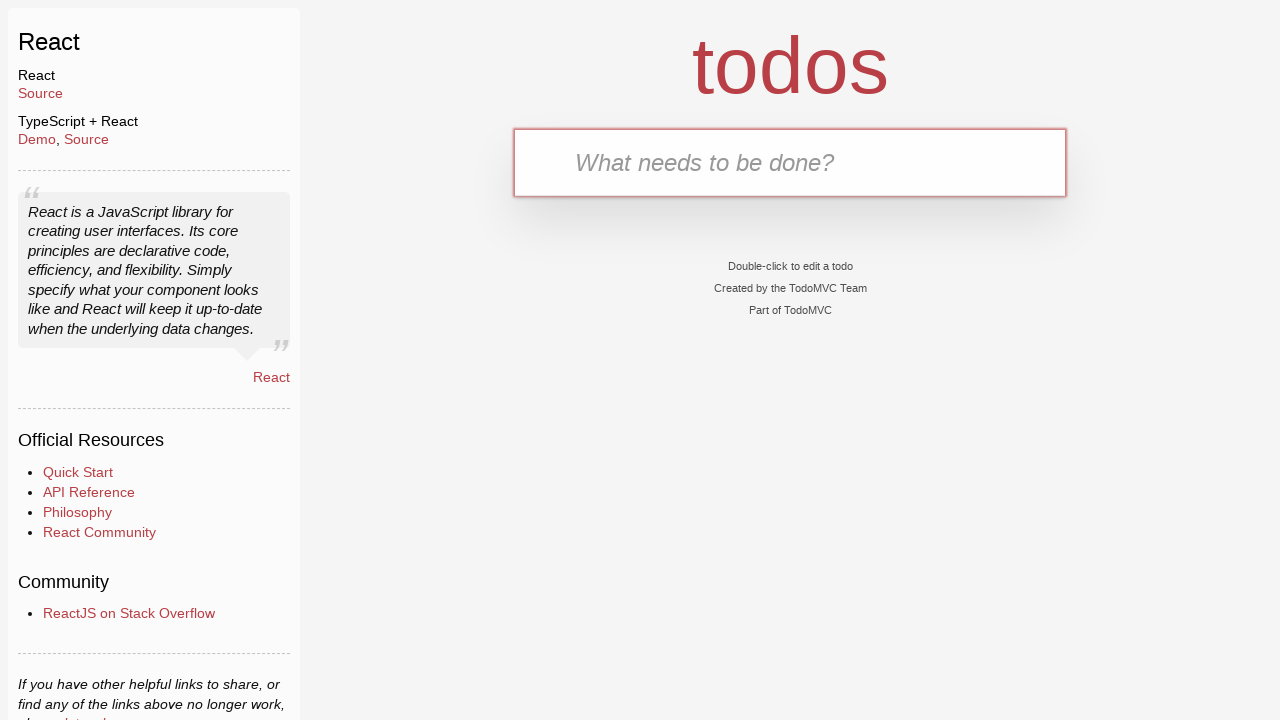

Filled task input field with 'Task to delete' on internal:attr=[placeholder="What needs to be done?"i]
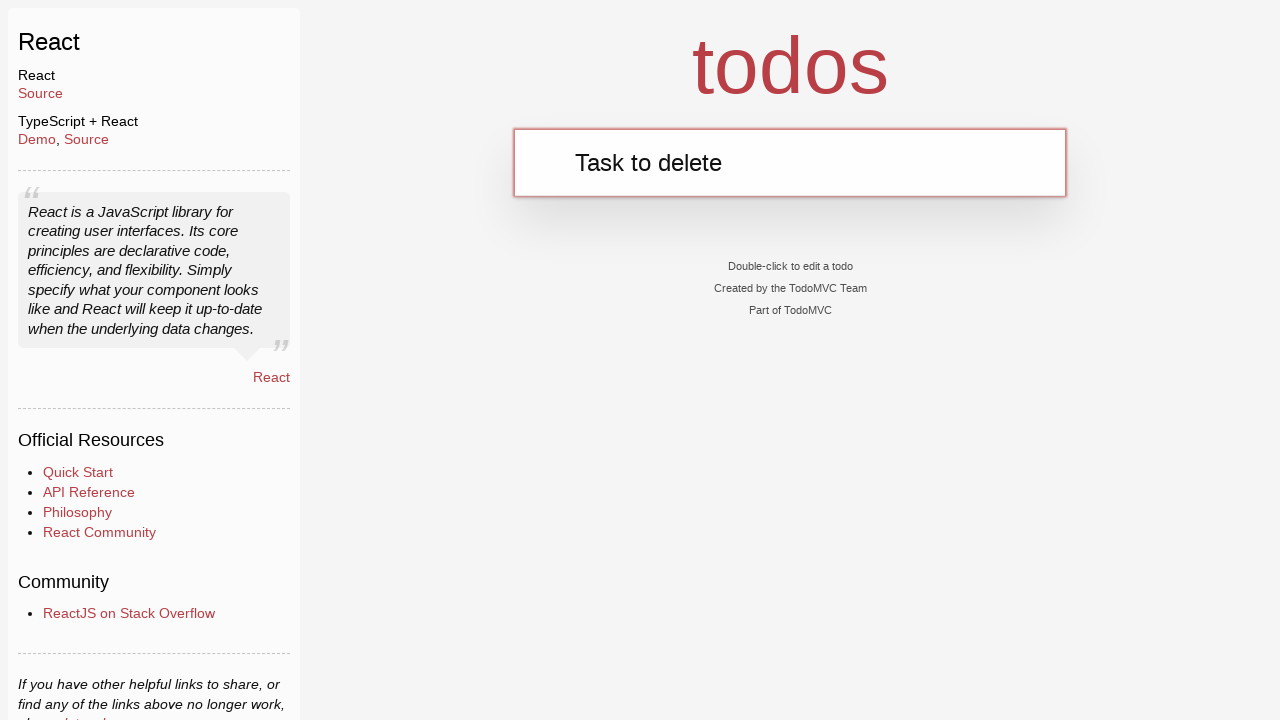

Pressed Enter to add the task on internal:attr=[placeholder="What needs to be done?"i]
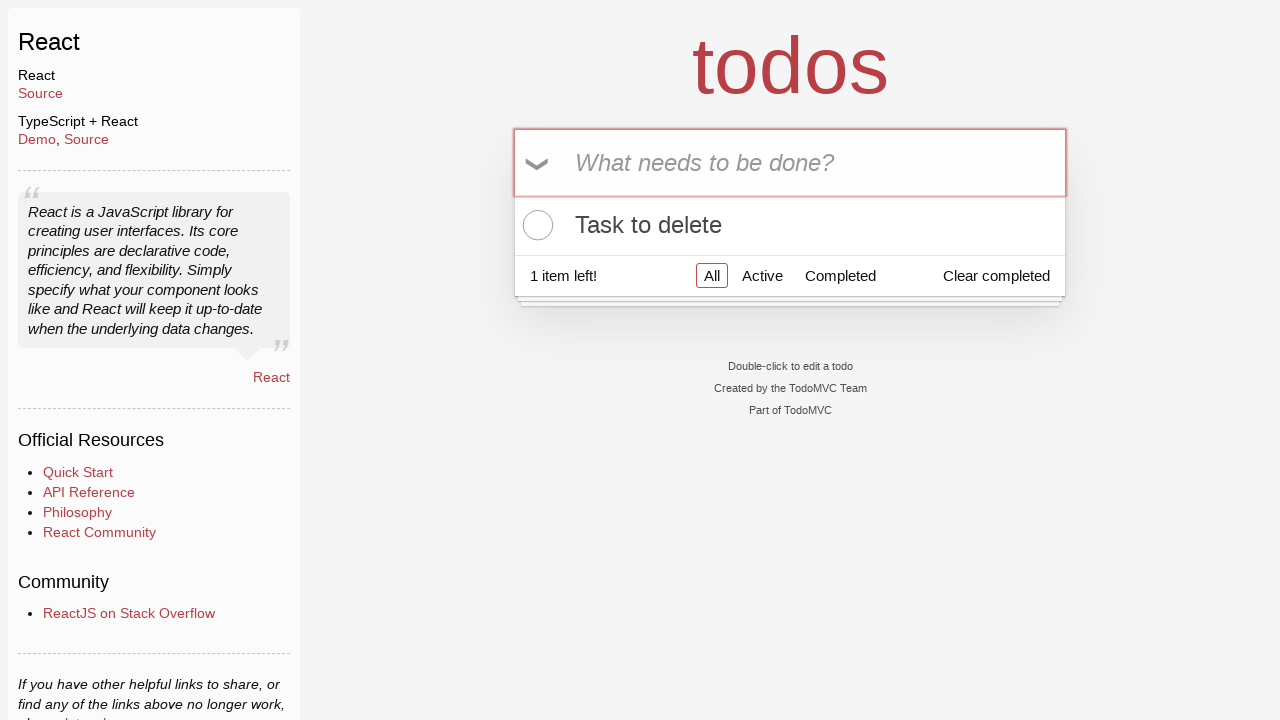

Hovered over task to reveal delete button at (790, 225) on internal:text="Task to delete"i
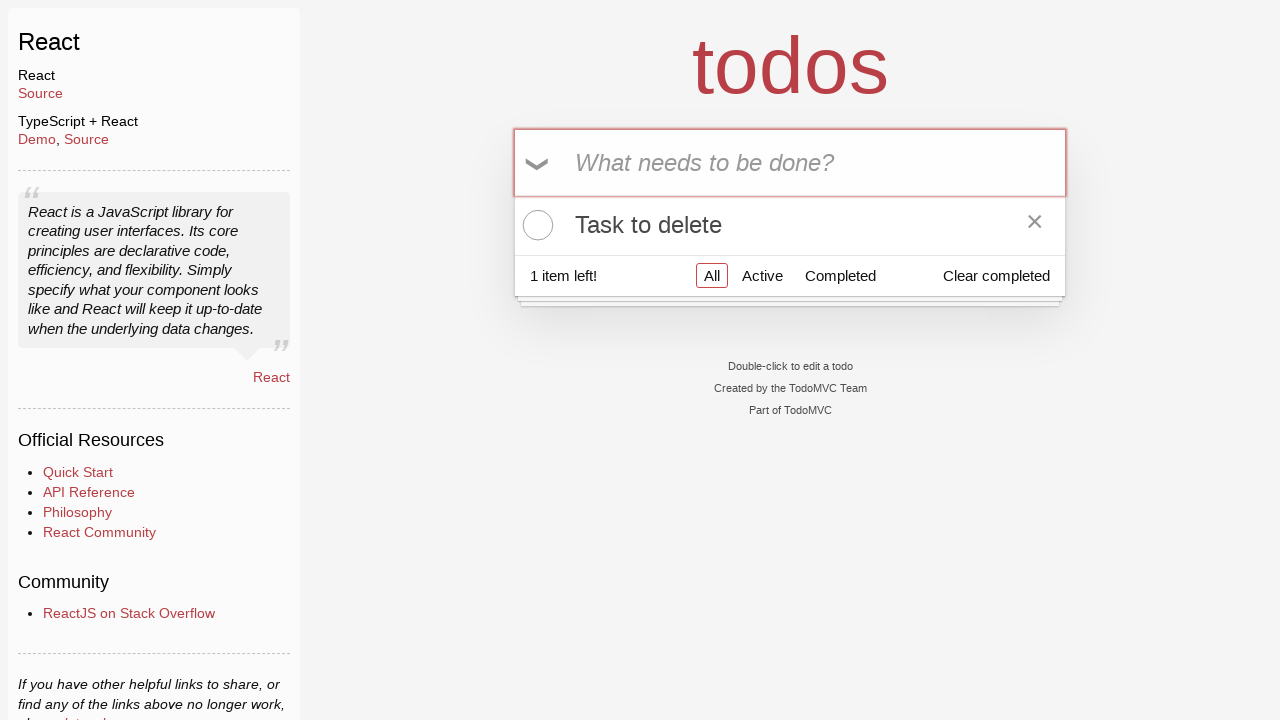

Clicked delete button to remove the task at (1035, 225) on .destroy
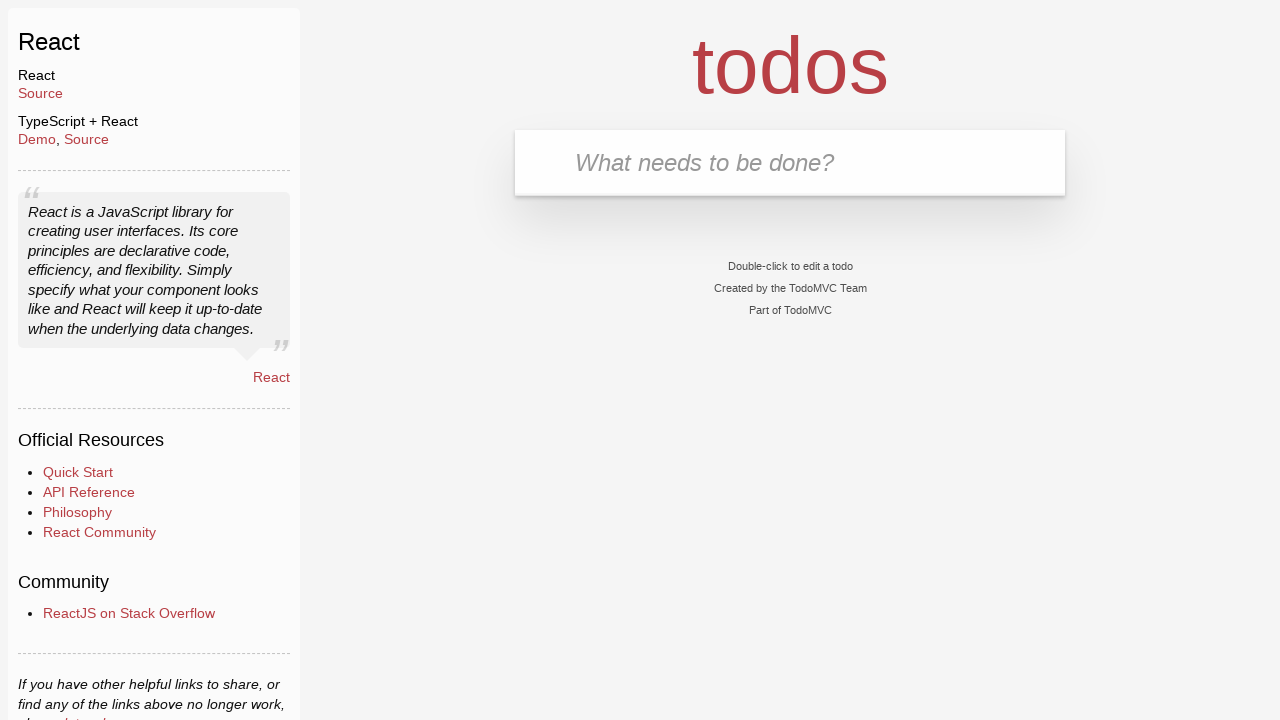

Verified task has been deleted and is no longer visible
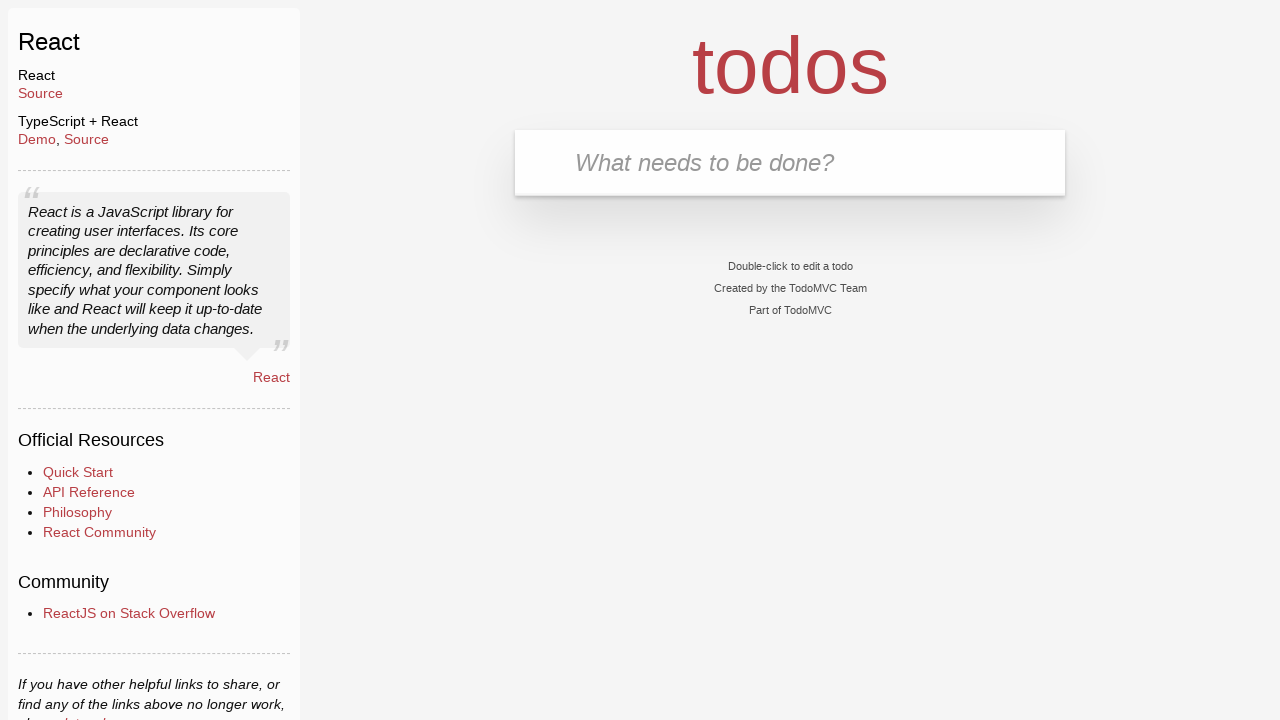

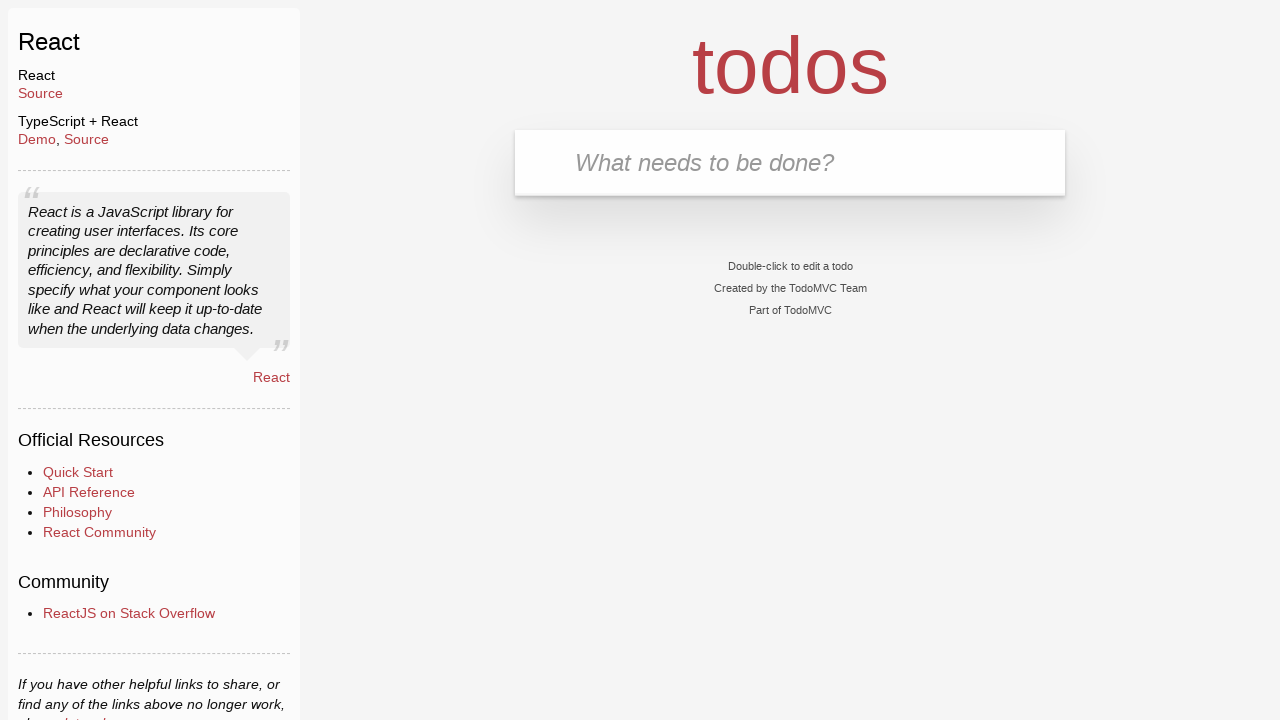